Tests browser window manipulation by maximizing the window, then resizing it to half dimensions, and repositioning it to double the original coordinates.

Starting URL: https://www.youtube.com

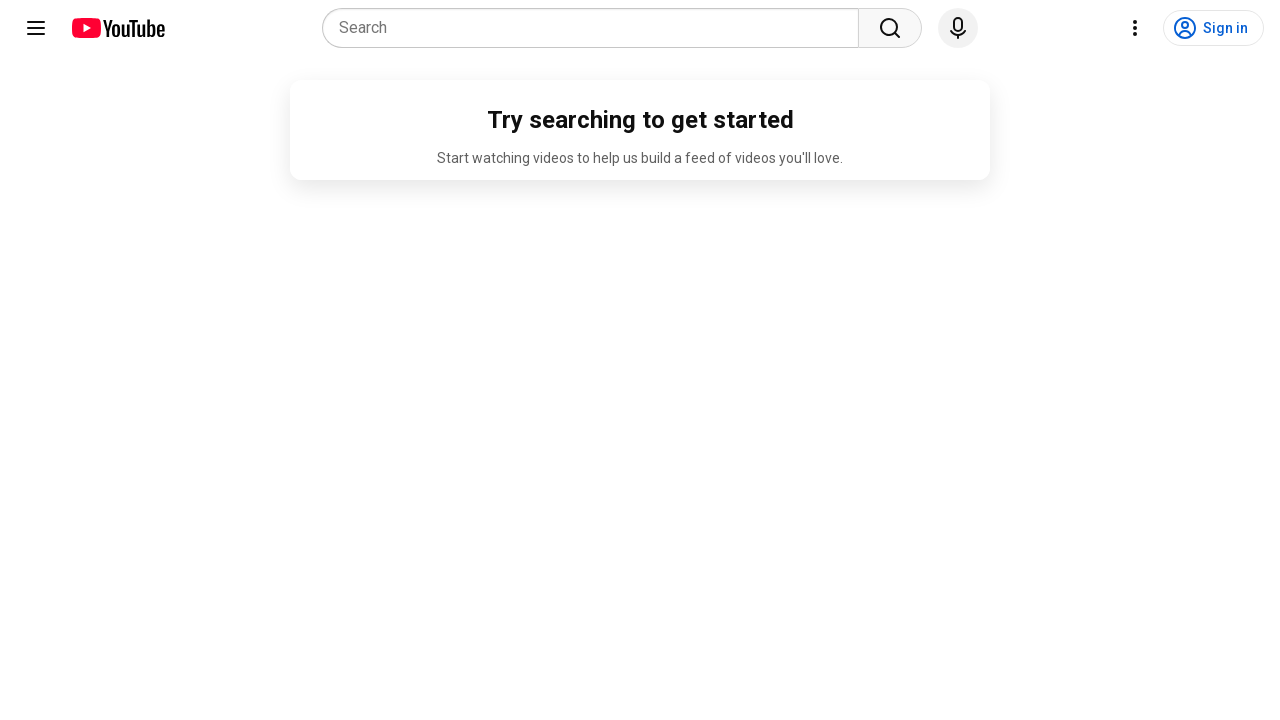

Navigated to https://www.youtube.com
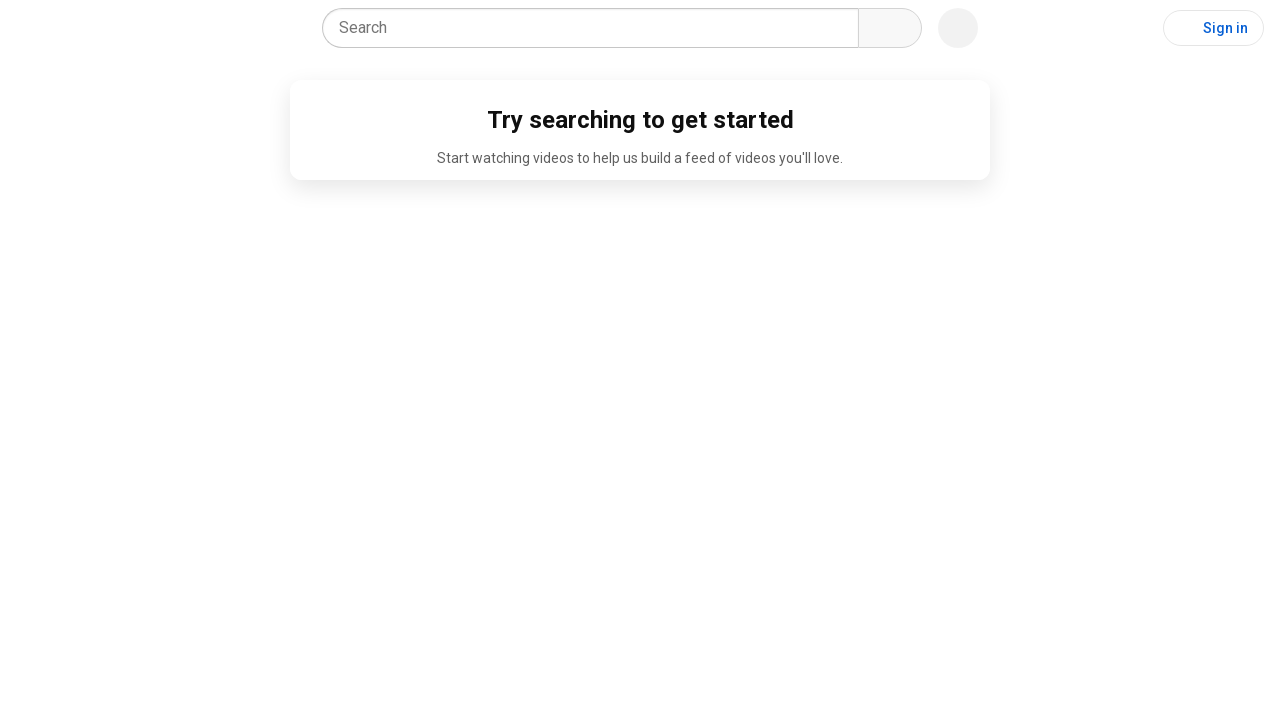

Maximized browser window to 1920x1080
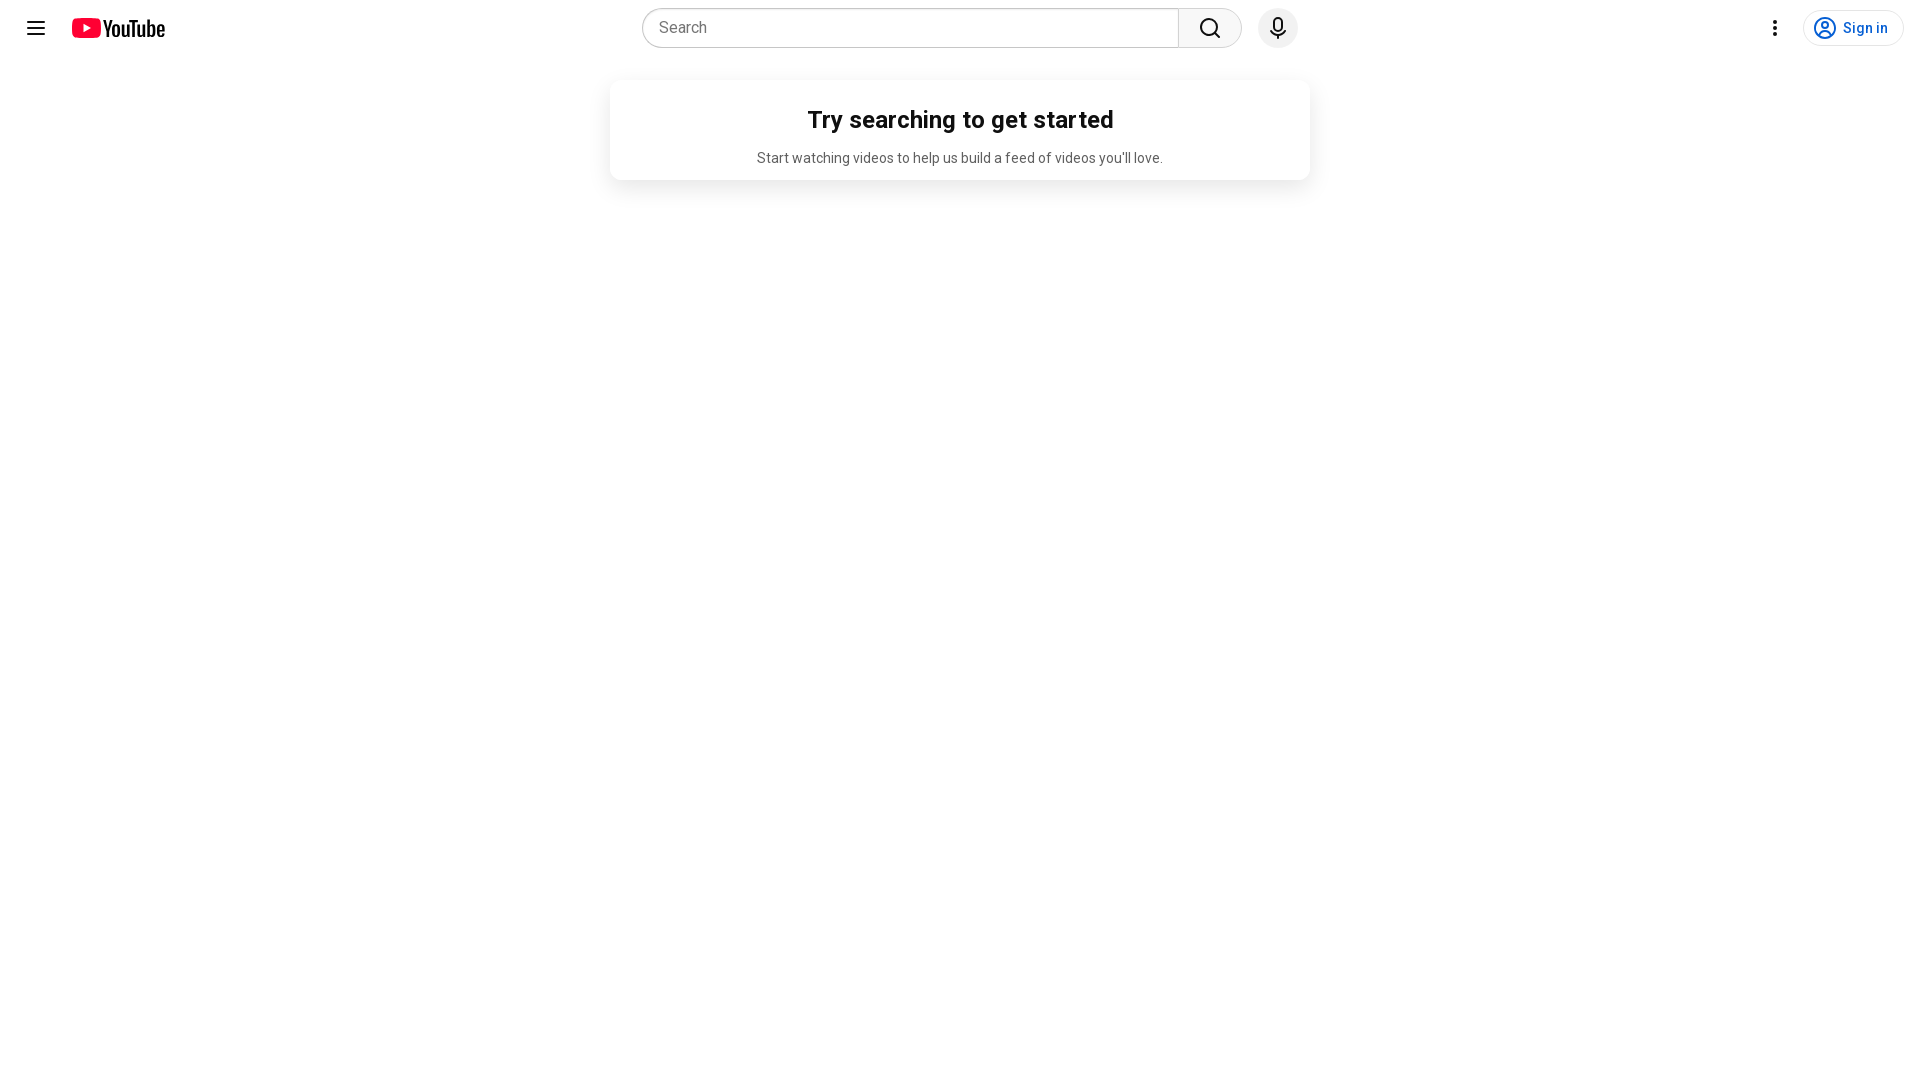

Resized window to half dimensions: 960x540
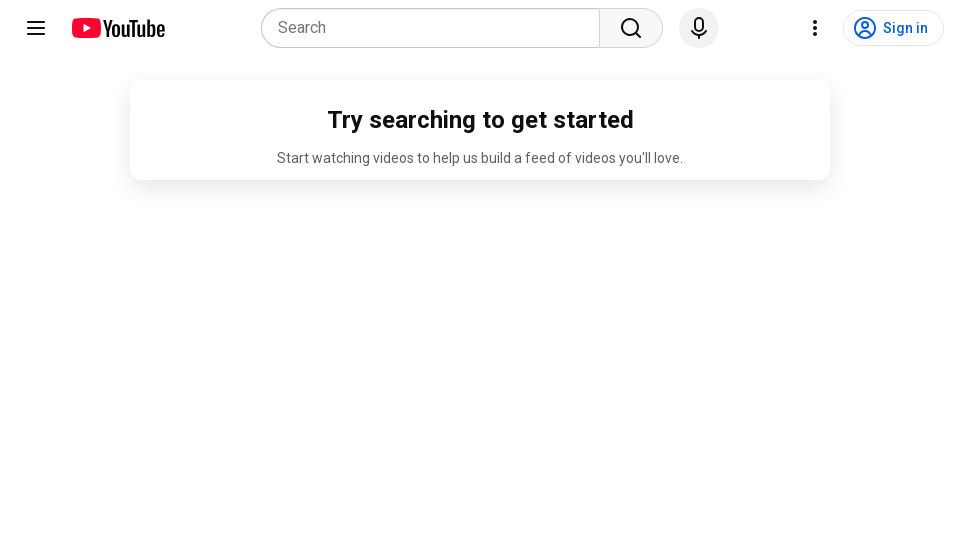

Waited 1 second to observe page at new size
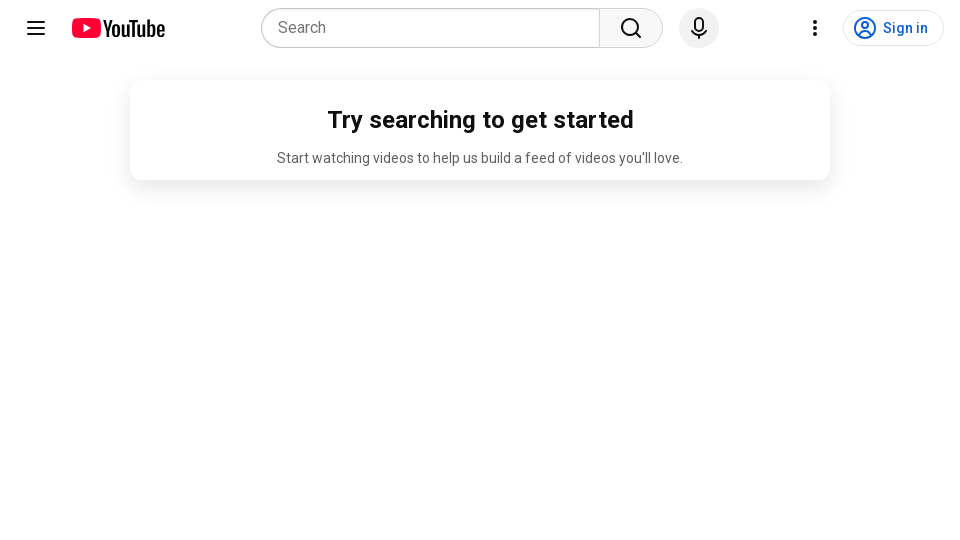

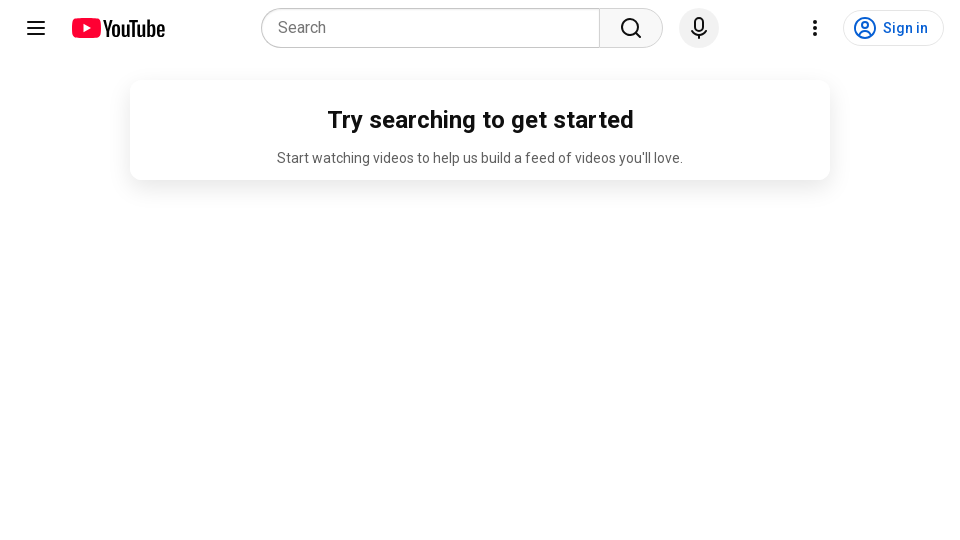